Tests that entering invalid shoe sizes (0, 45, and non-numeric text) displays appropriate error messages.

Starting URL: https://lm.skillbox.cc/qa_tester/module03/practice1/

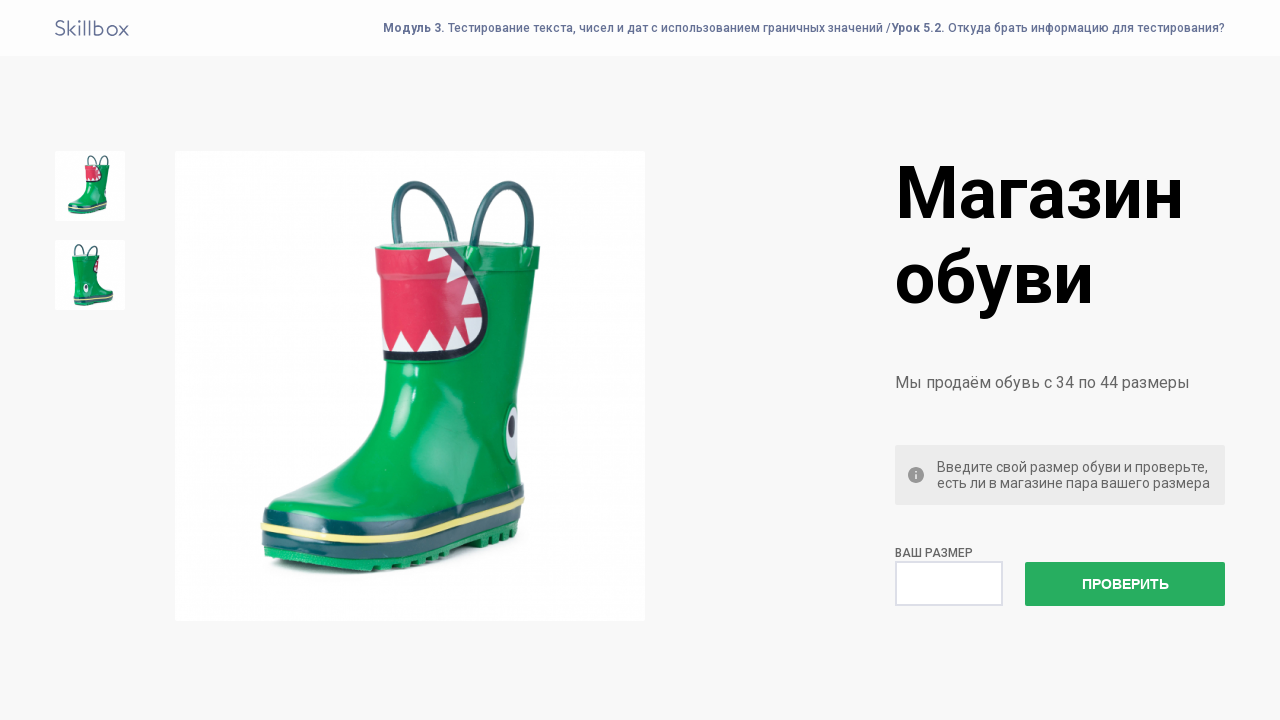

Navigated to shoe size validation test page
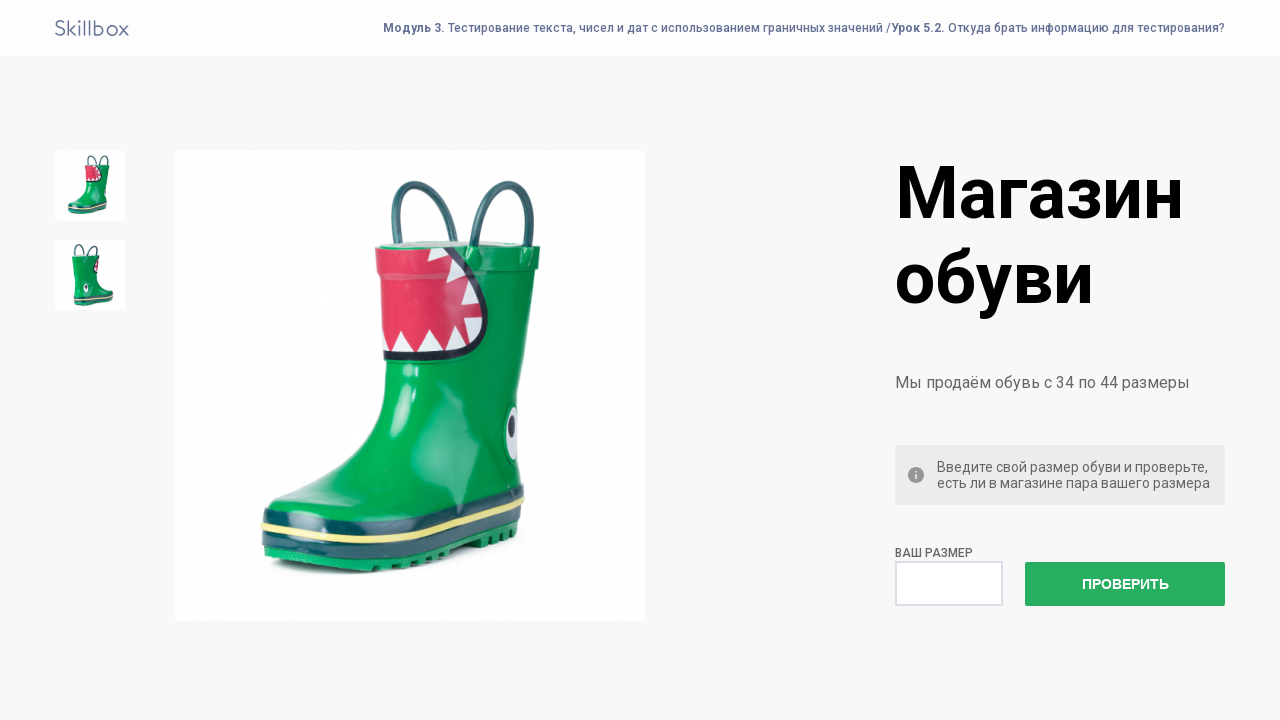

Cleared size input field on #size
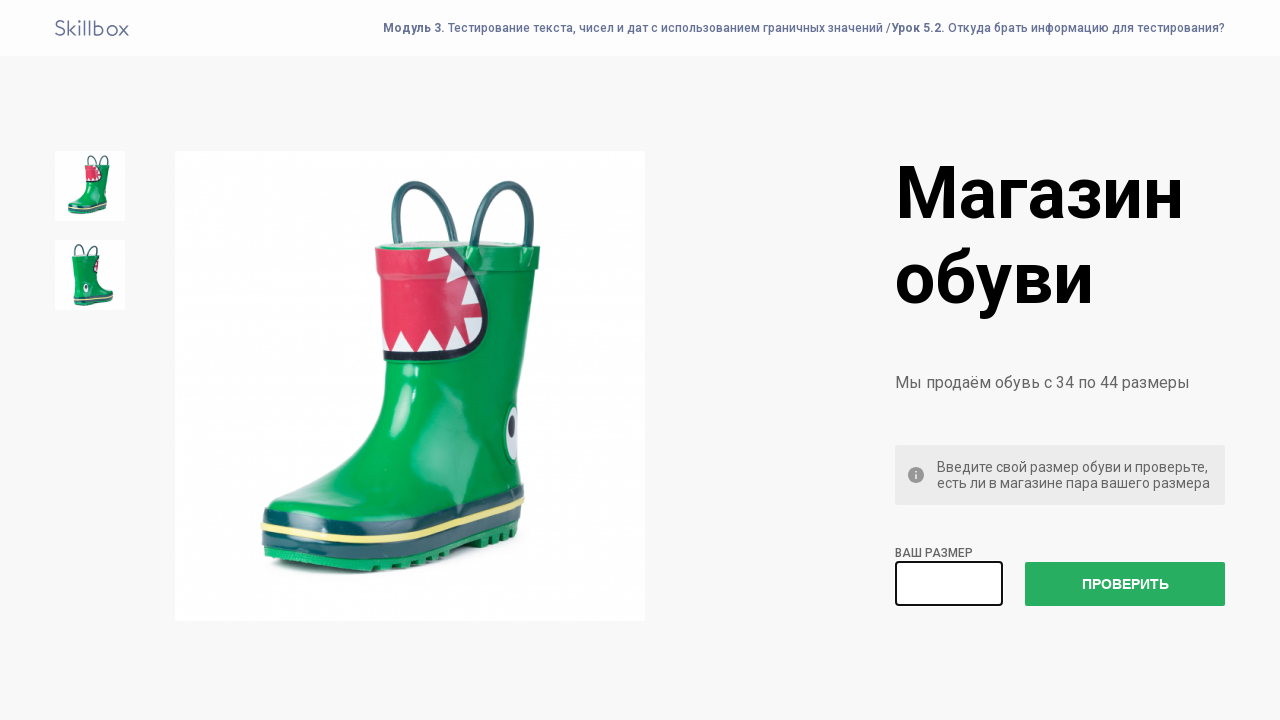

Entered invalid size '0' in size field on #size
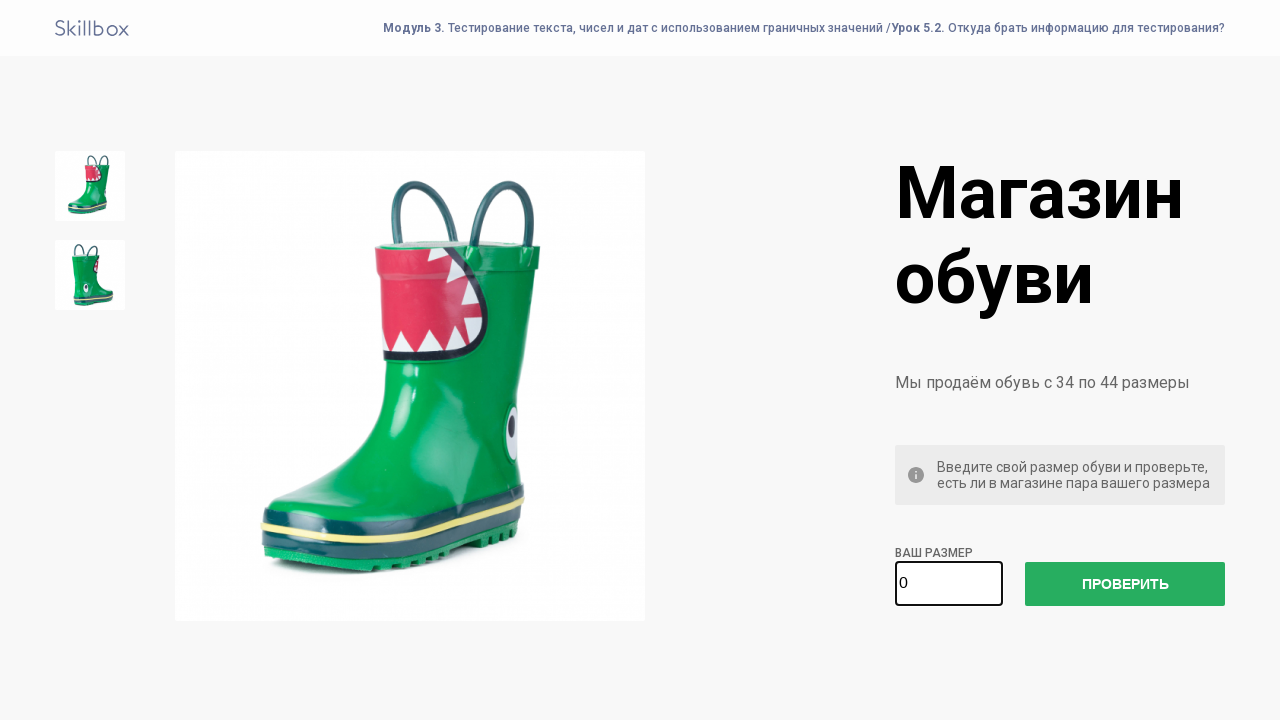

Clicked check size button for size 0 at (1125, 584) on #check-size-button
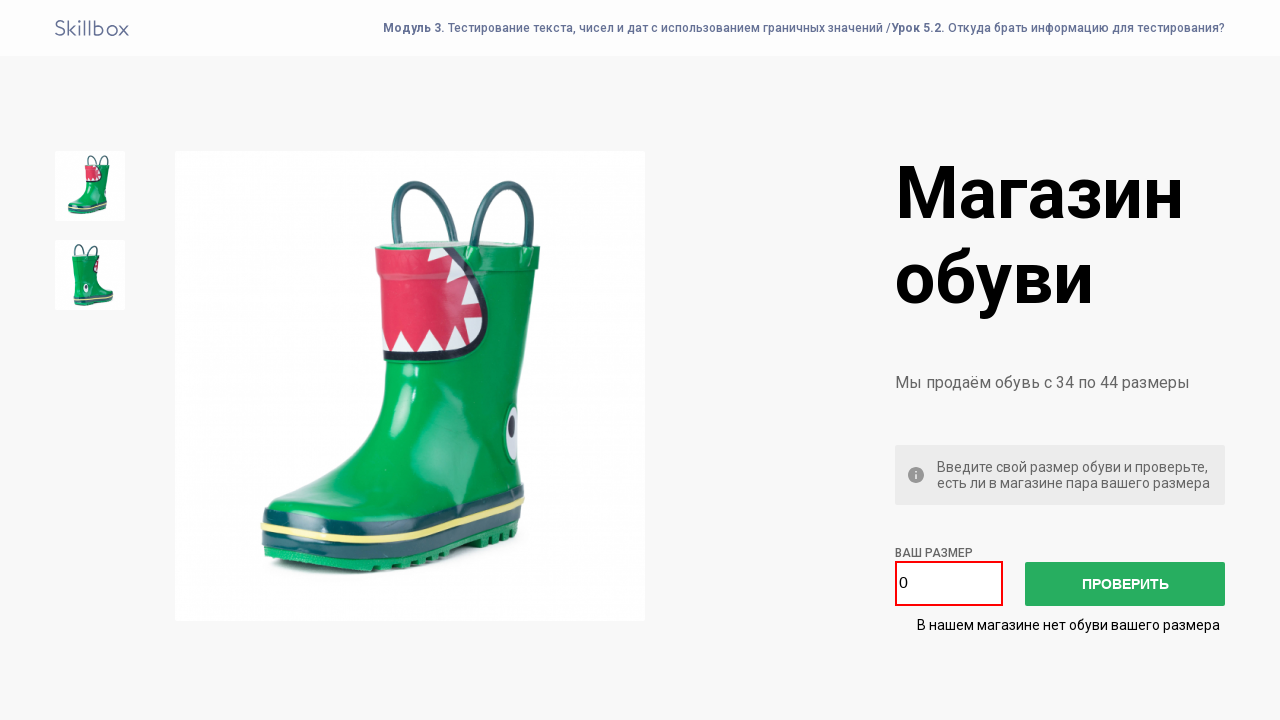

Error message displayed for size 0
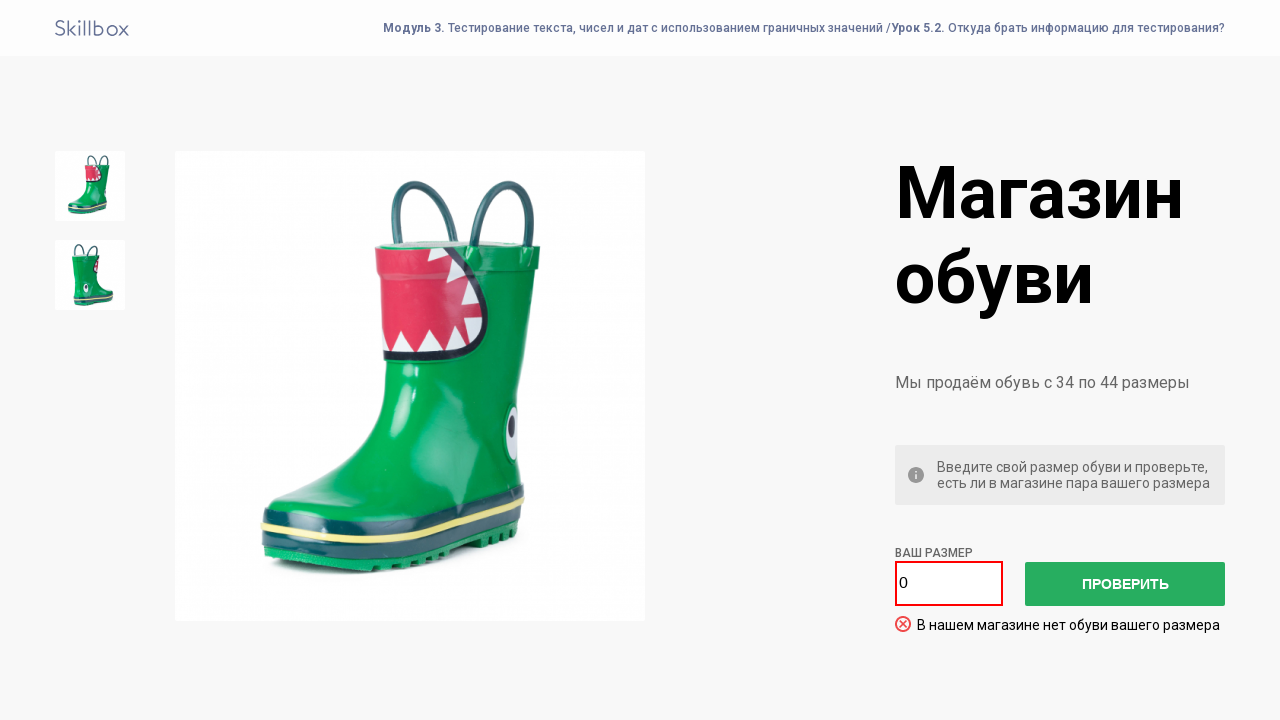

Cleared size input field on #size
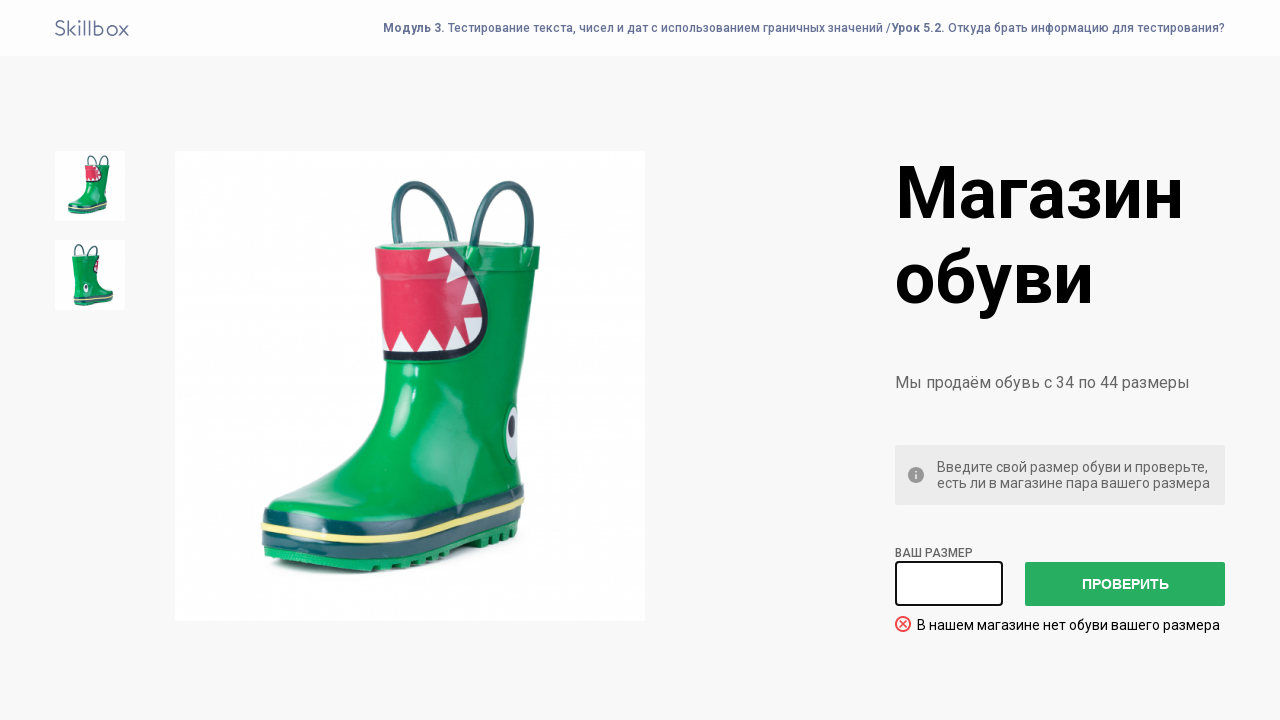

Entered invalid size '45' in size field on #size
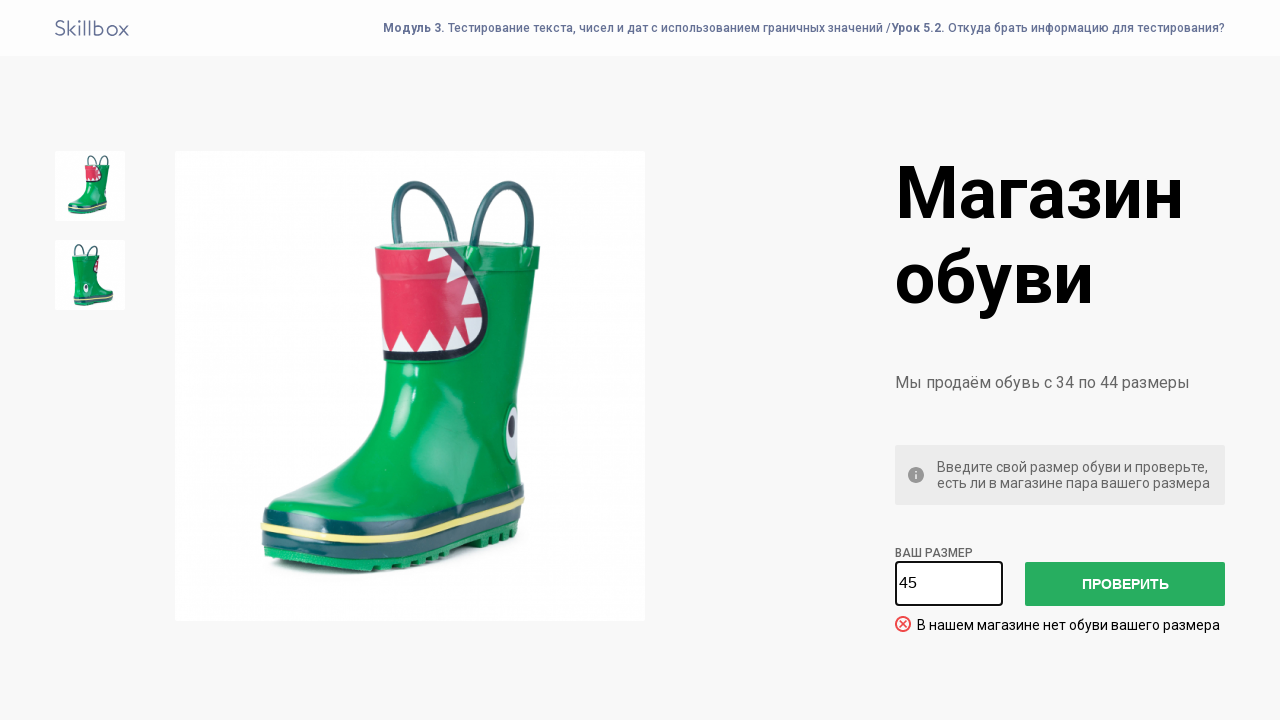

Clicked check size button for size 45 at (1125, 584) on #check-size-button
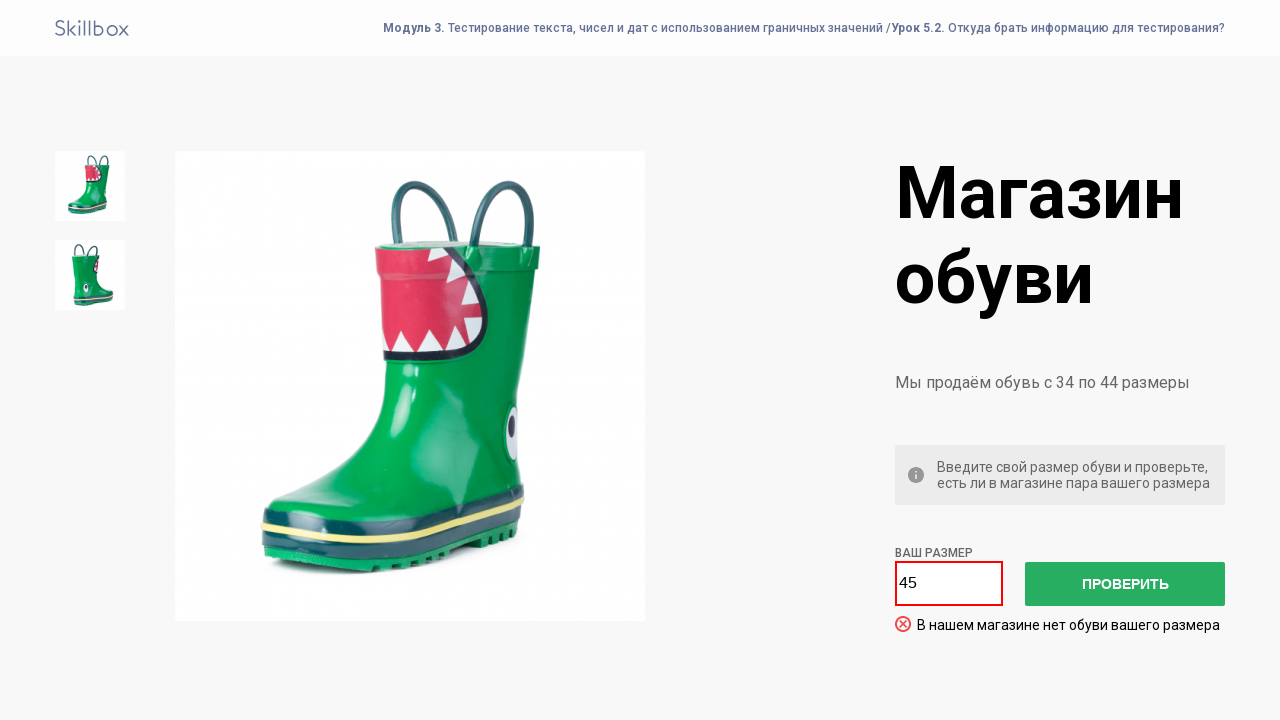

Error message displayed for size 45
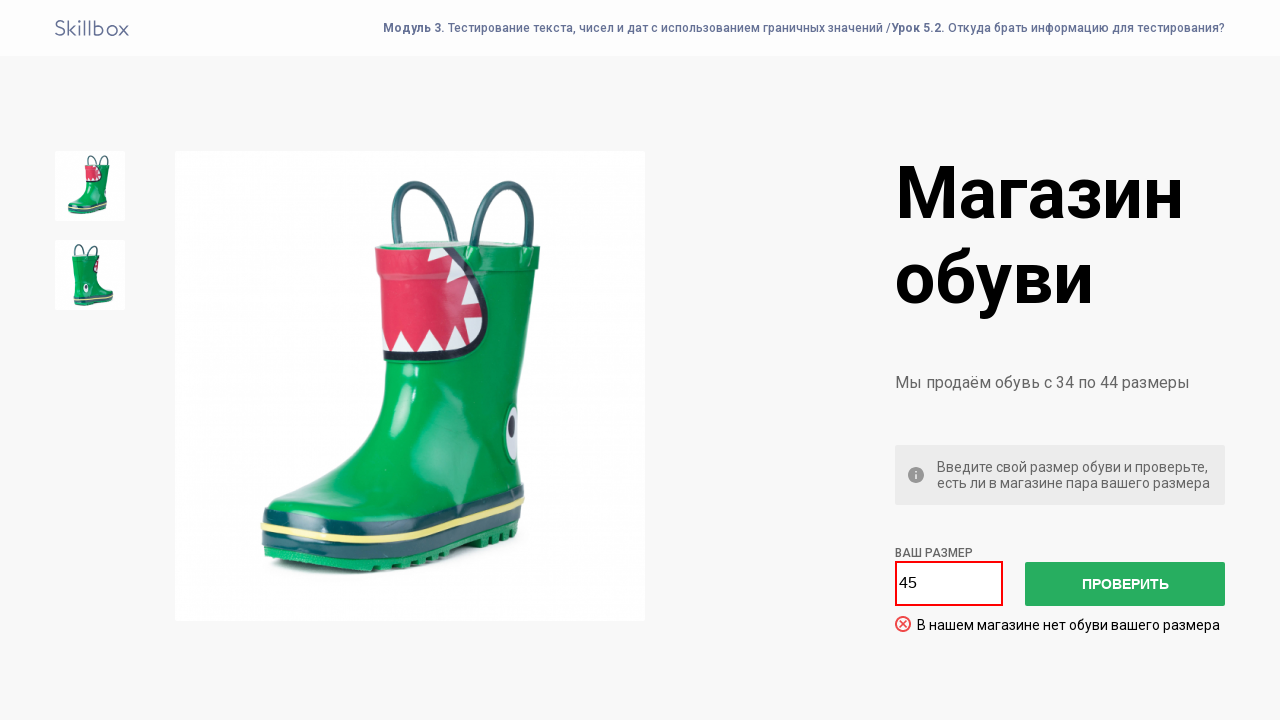

Cleared size input field on #size
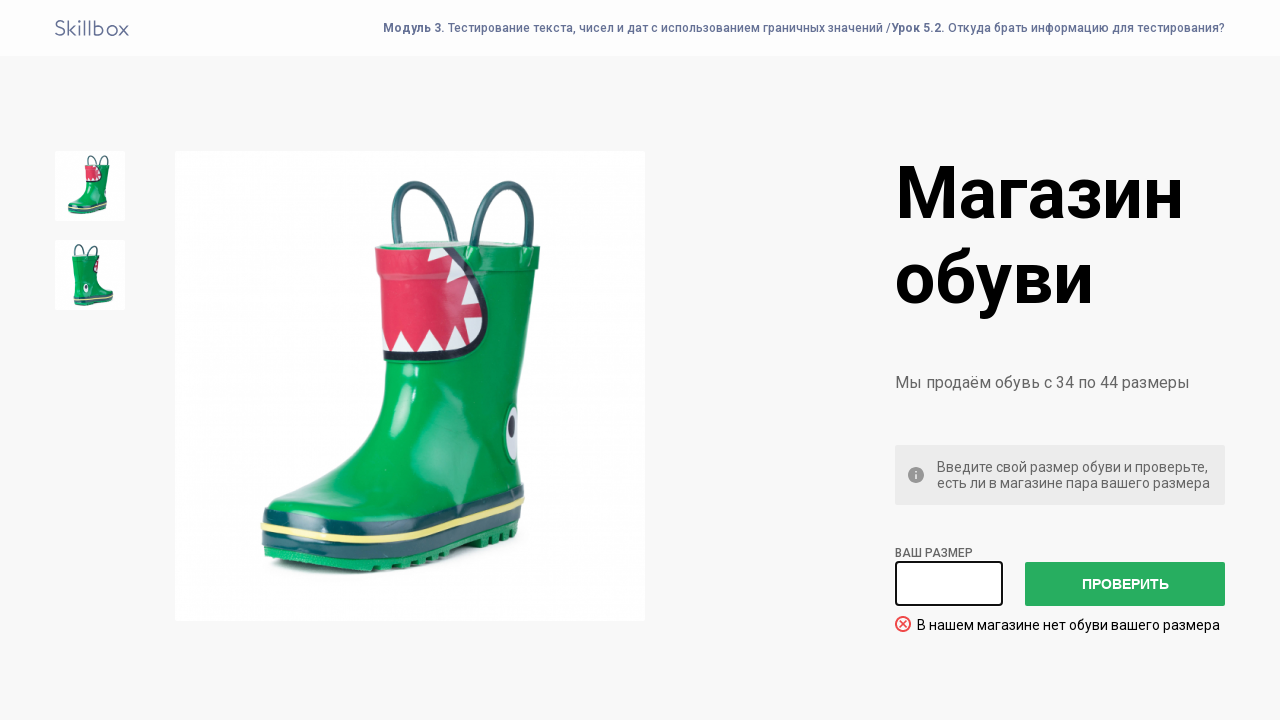

Entered non-numeric text 'AAA' in size field on #size
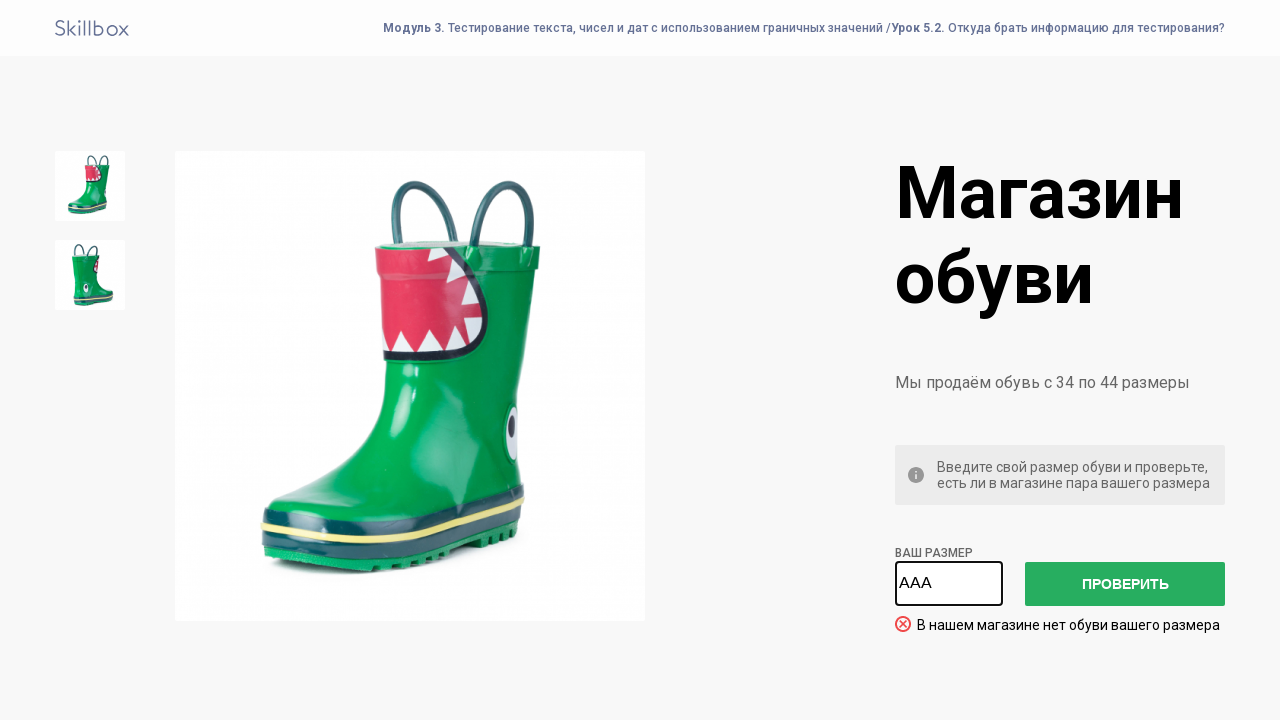

Clicked check size button for non-numeric input at (1125, 584) on #check-size-button
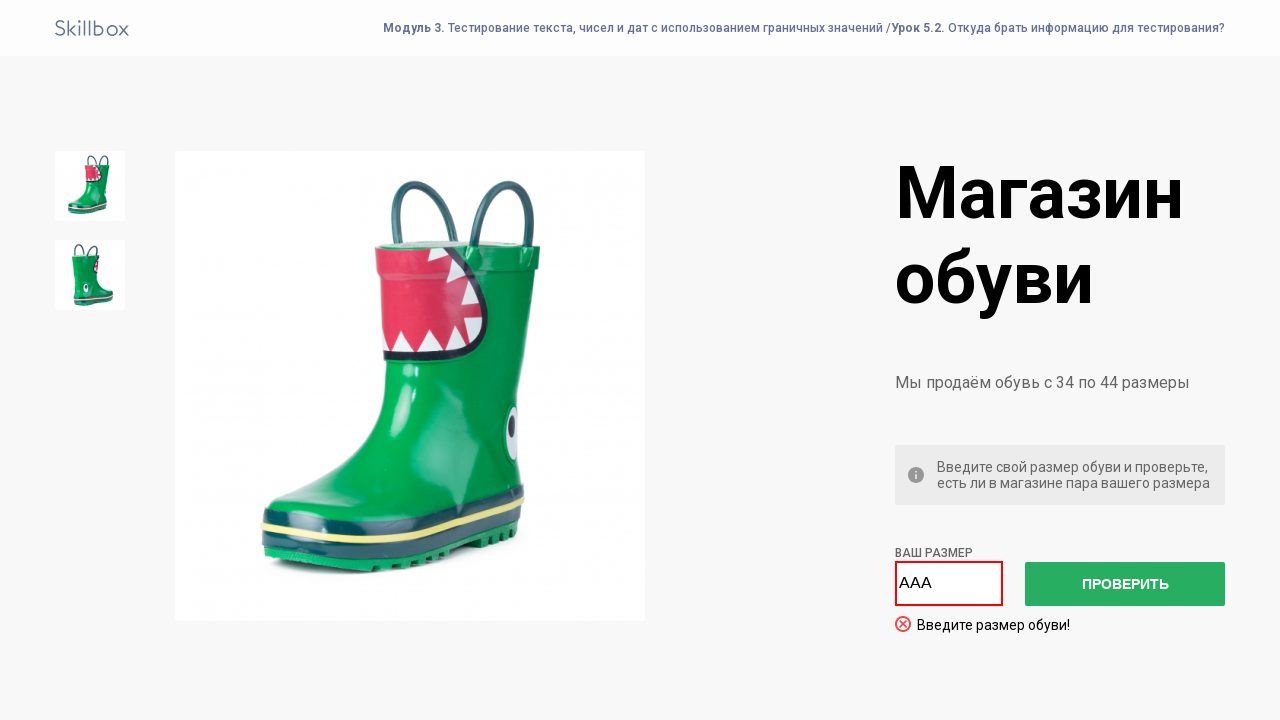

Error message displayed for non-numeric input 'AAA'
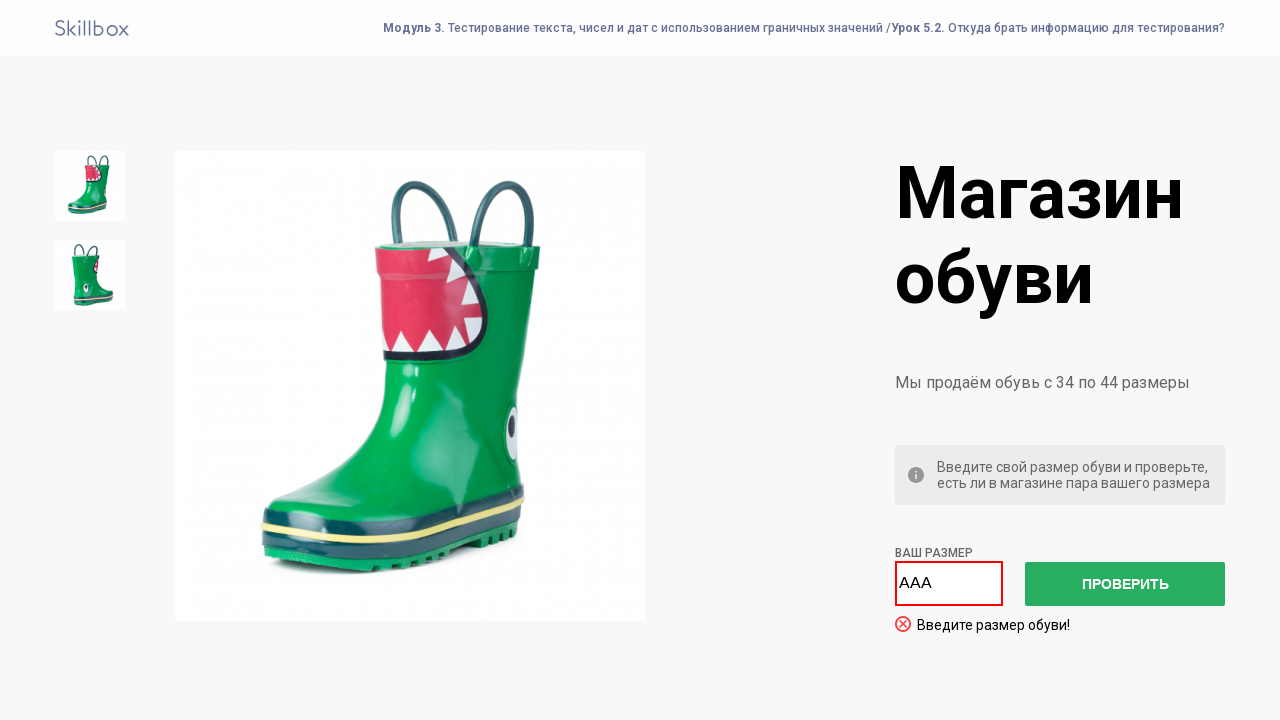

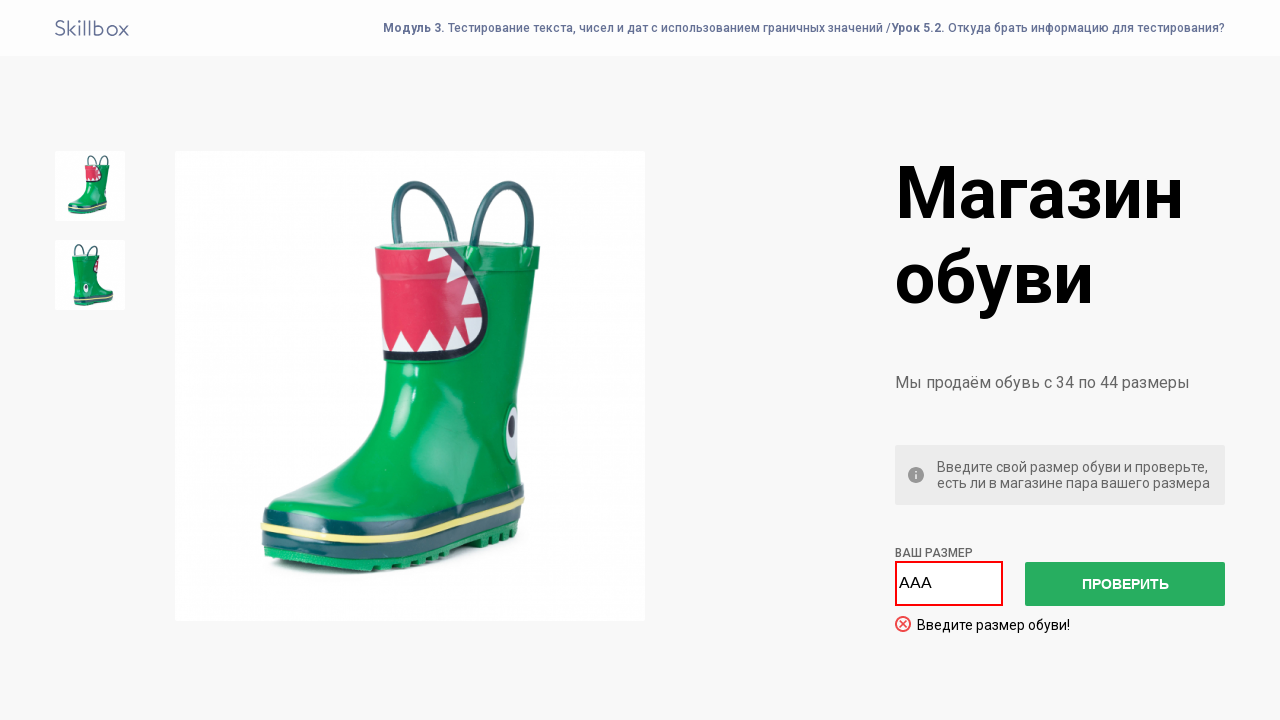